Tests validation error when password is provided but card number is missing

Starting URL: https://www.cinesimperial.com/index.php?option=com_cines&task=punts&Itemid=160

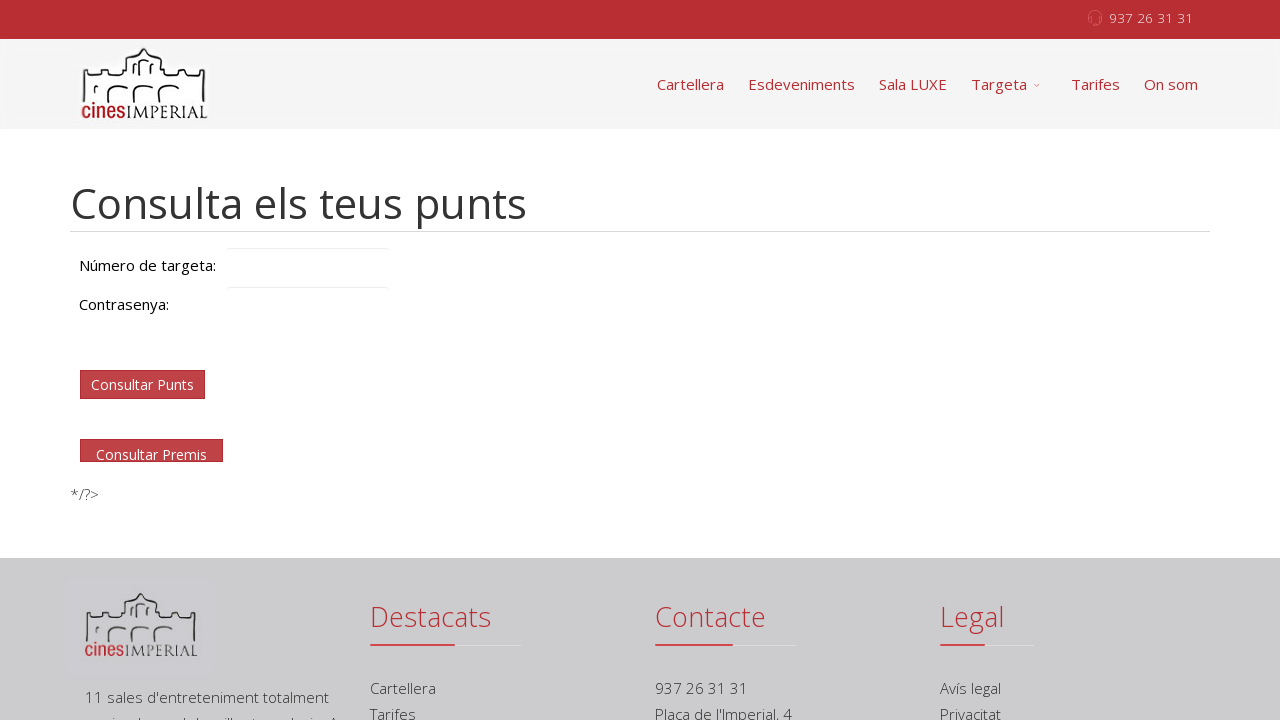

Cleared card number field on input[name='targetaclient']
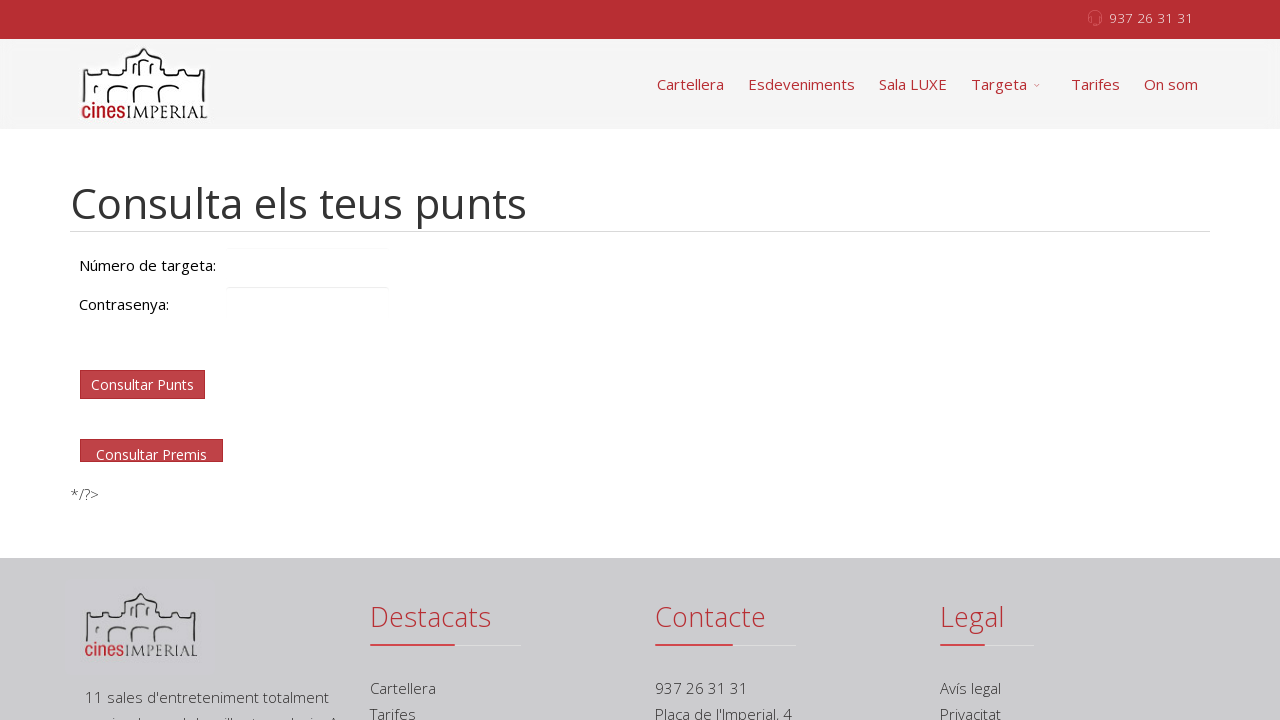

Entered password '123456' without card number on input[name='password']
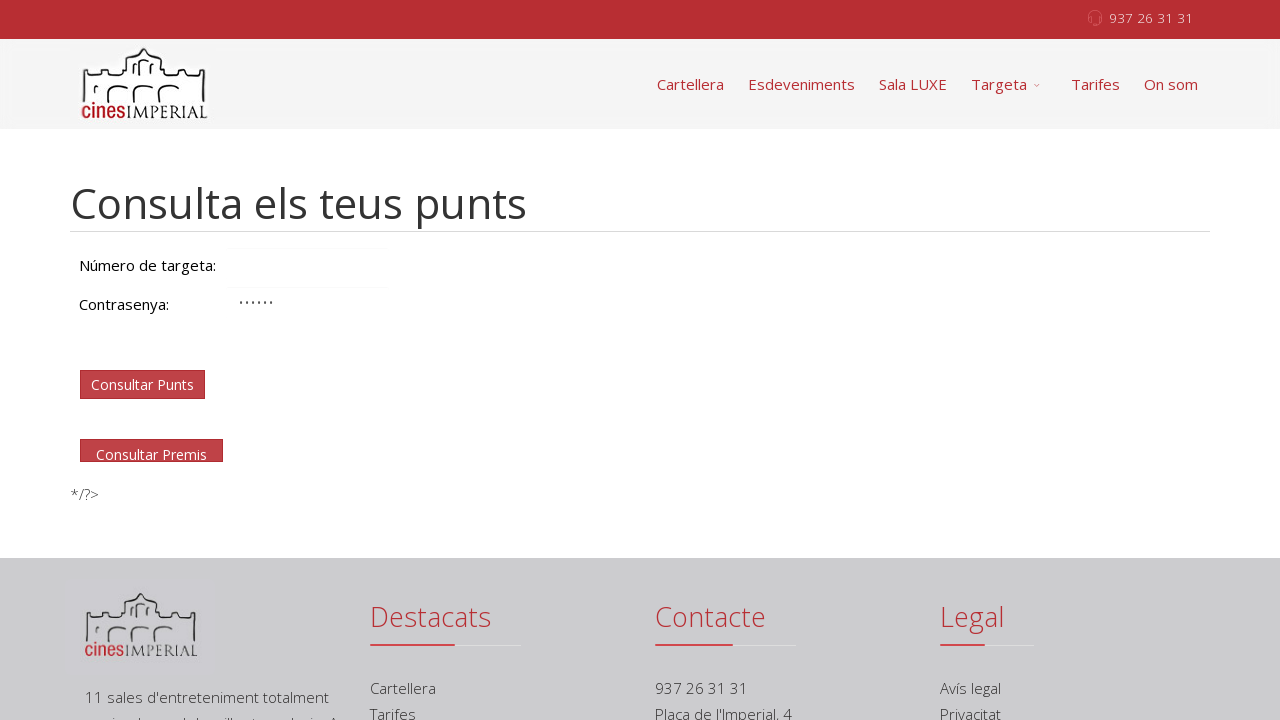

Set up dialog handler to accept alerts
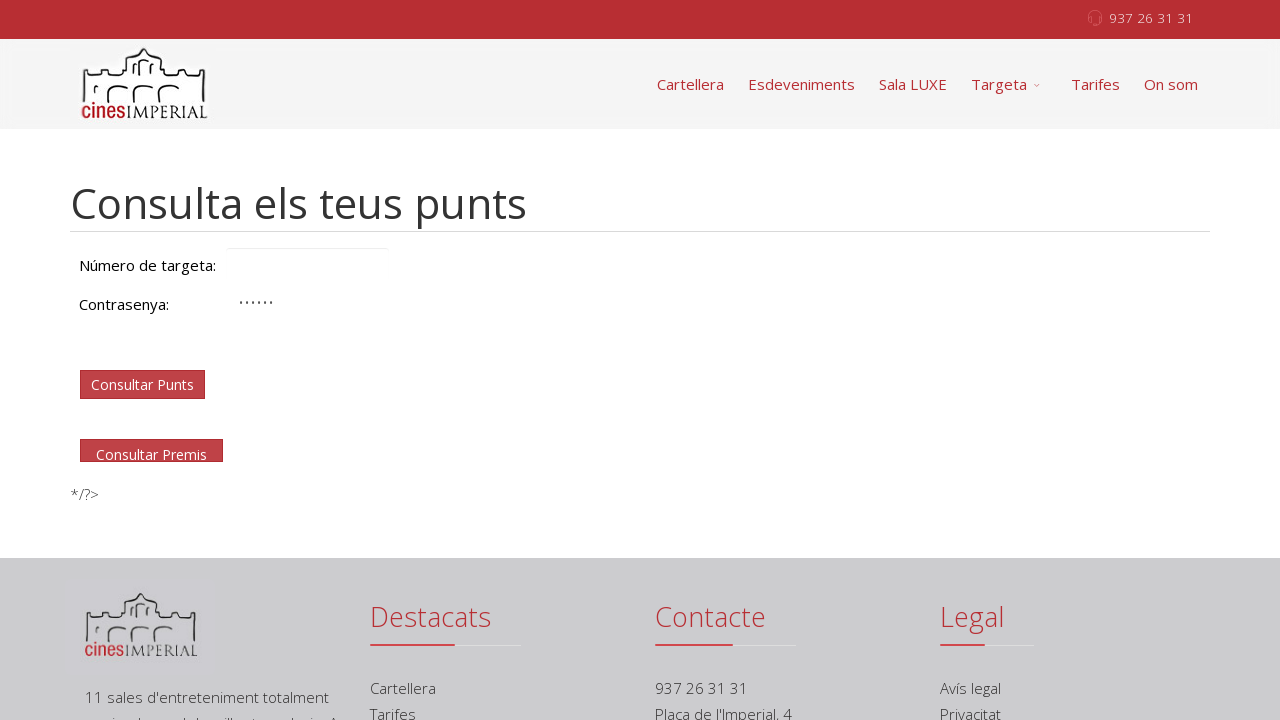

Clicked submit button to trigger validation error at (142, 385) on input[type='submit'][value='Consultar Punts']
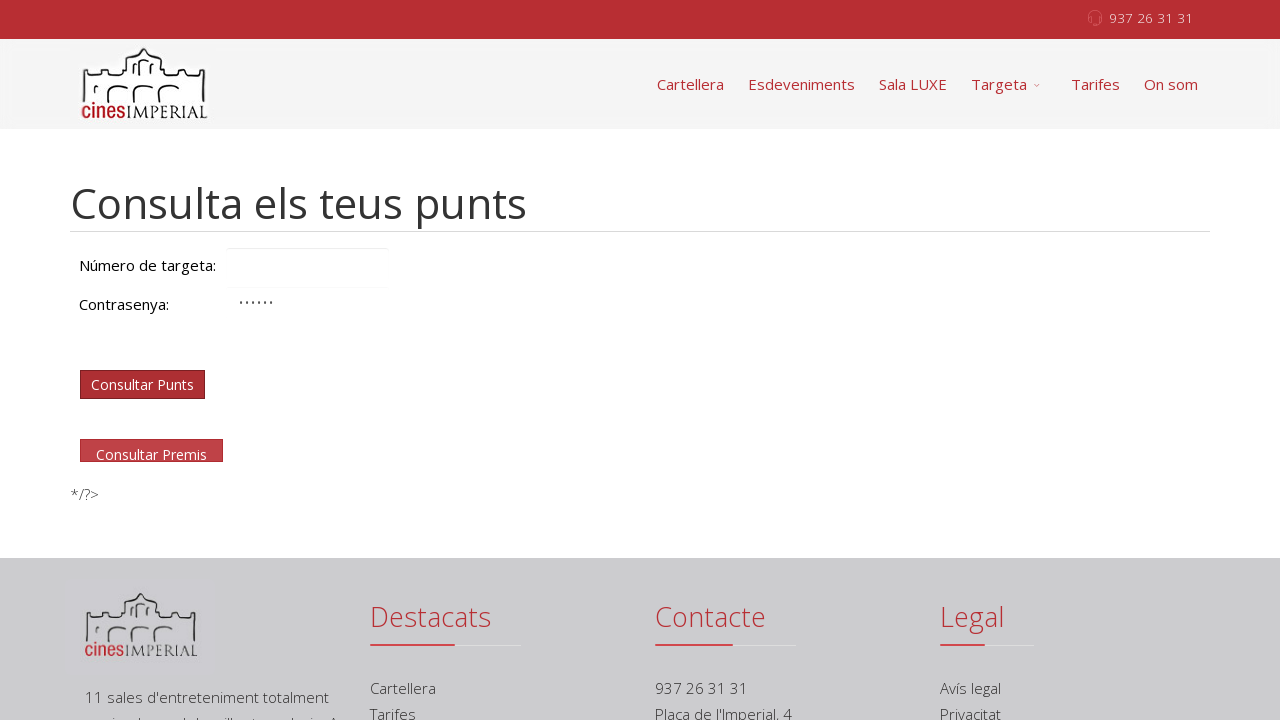

Waited for validation error to appear
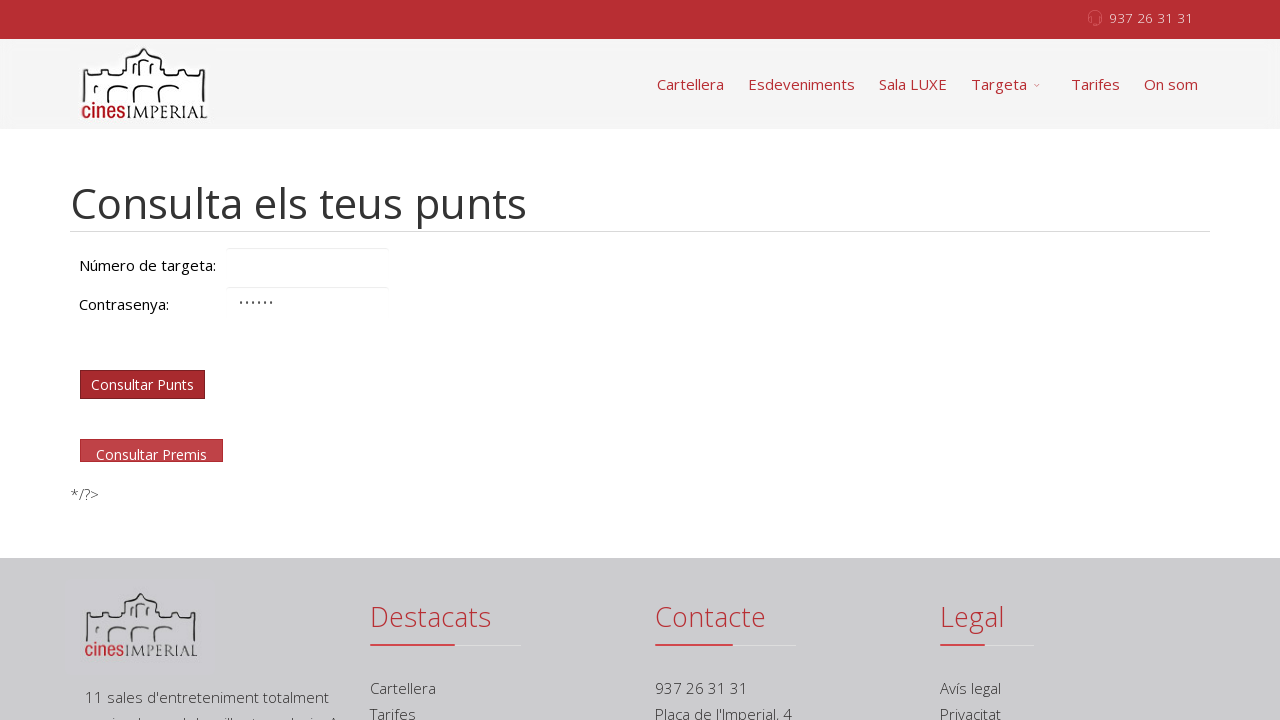

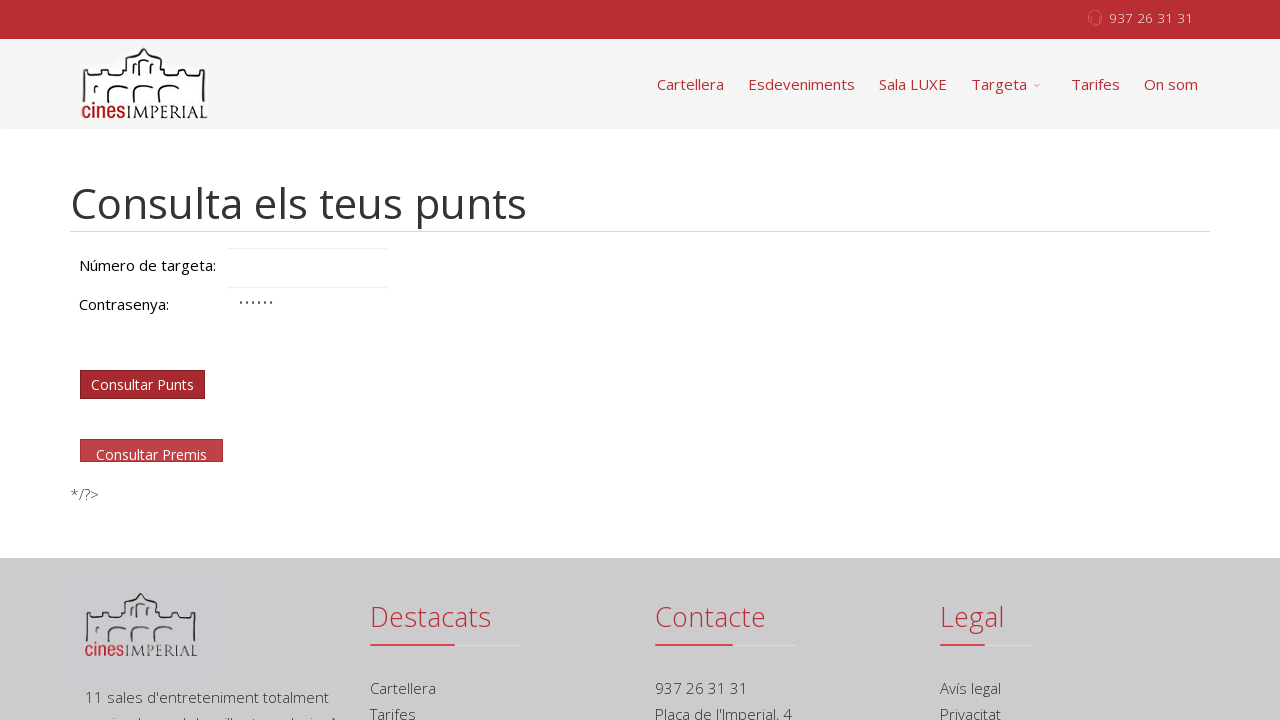